Tests radio button selection functionality by finding two radio button groups on a forms tutorial page and selecting specific options ("milk" from group1 and "beer" from group2).

Starting URL: http://echoecho.com/htmlforms10.htm

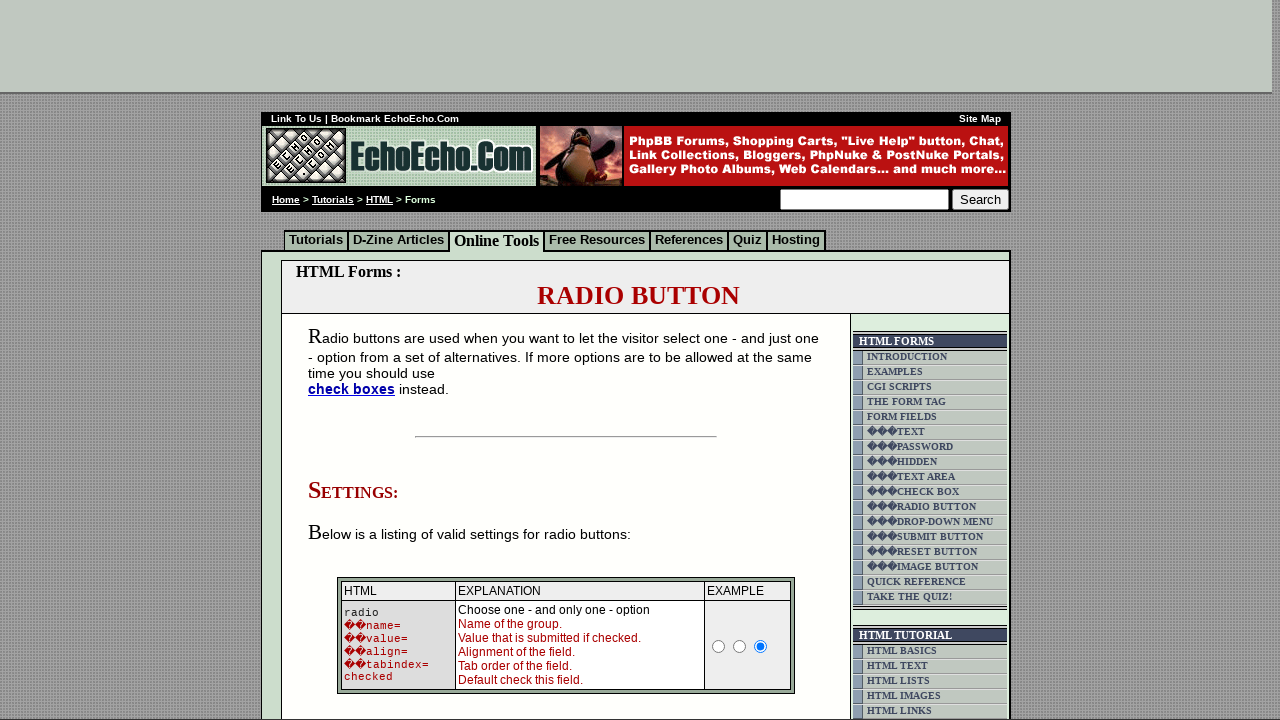

Waited for group1 radio button selector to load
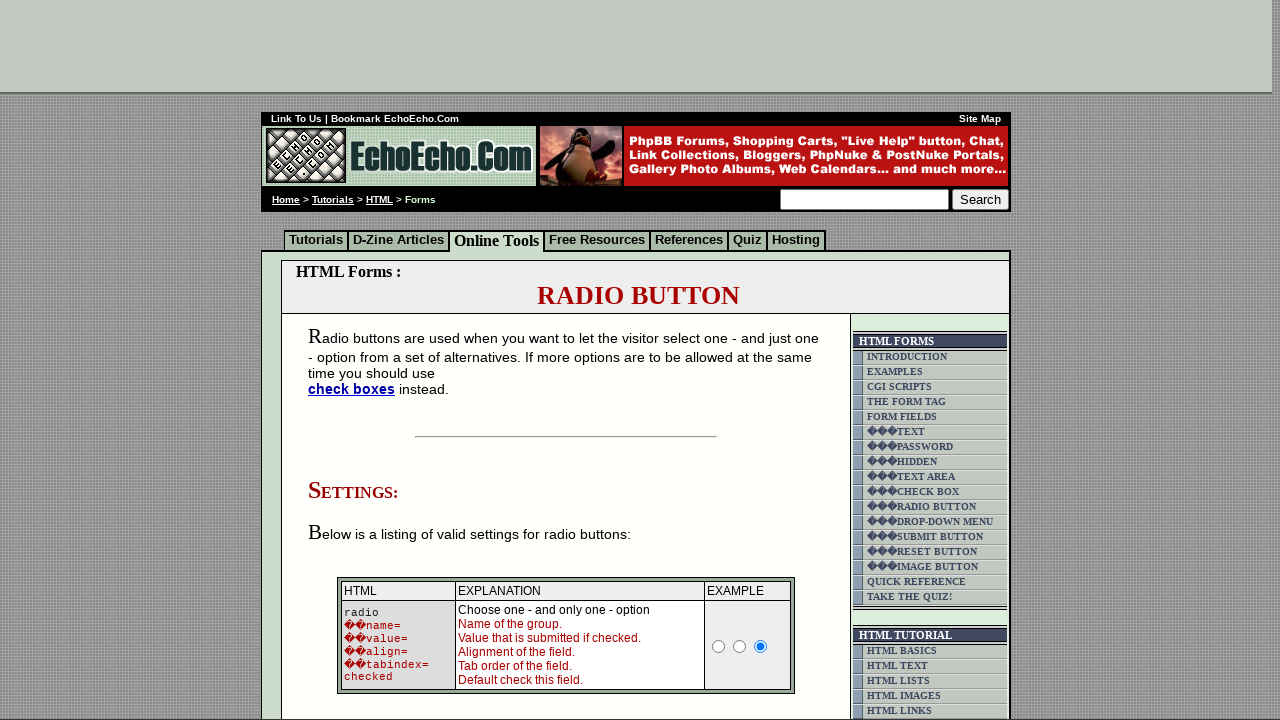

Located all radio buttons in group1
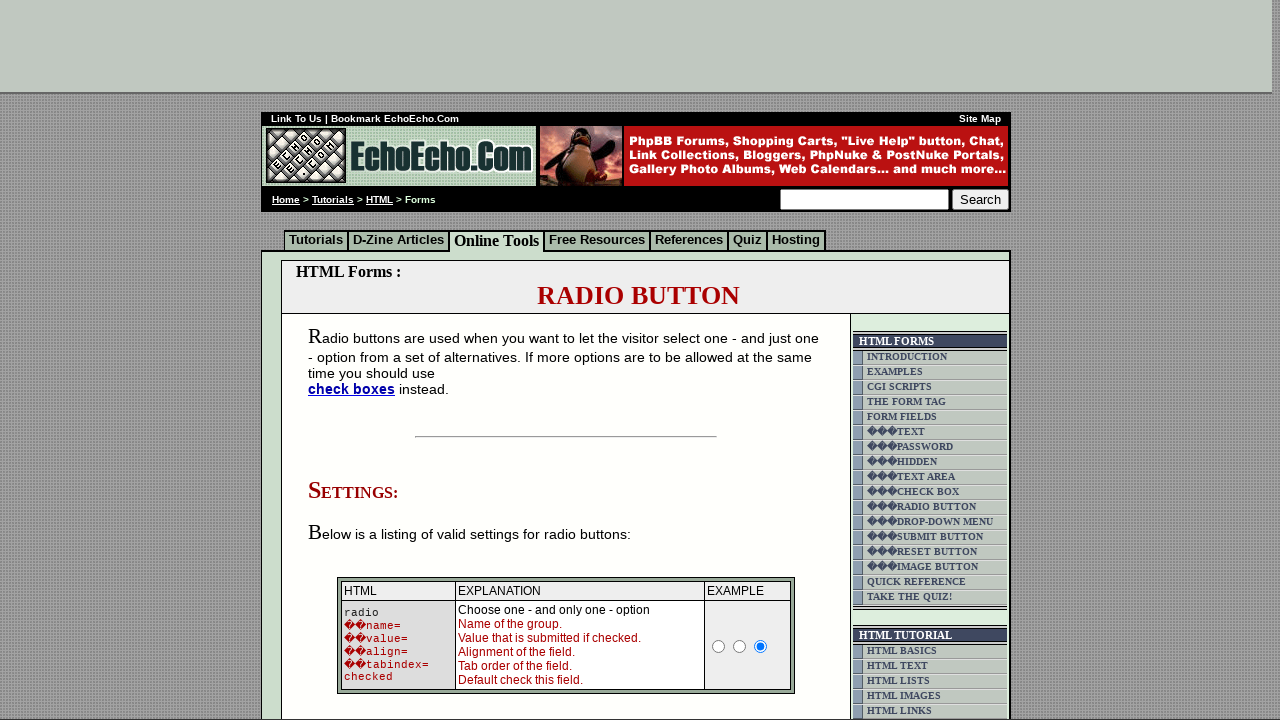

Found 3 radio buttons in group1
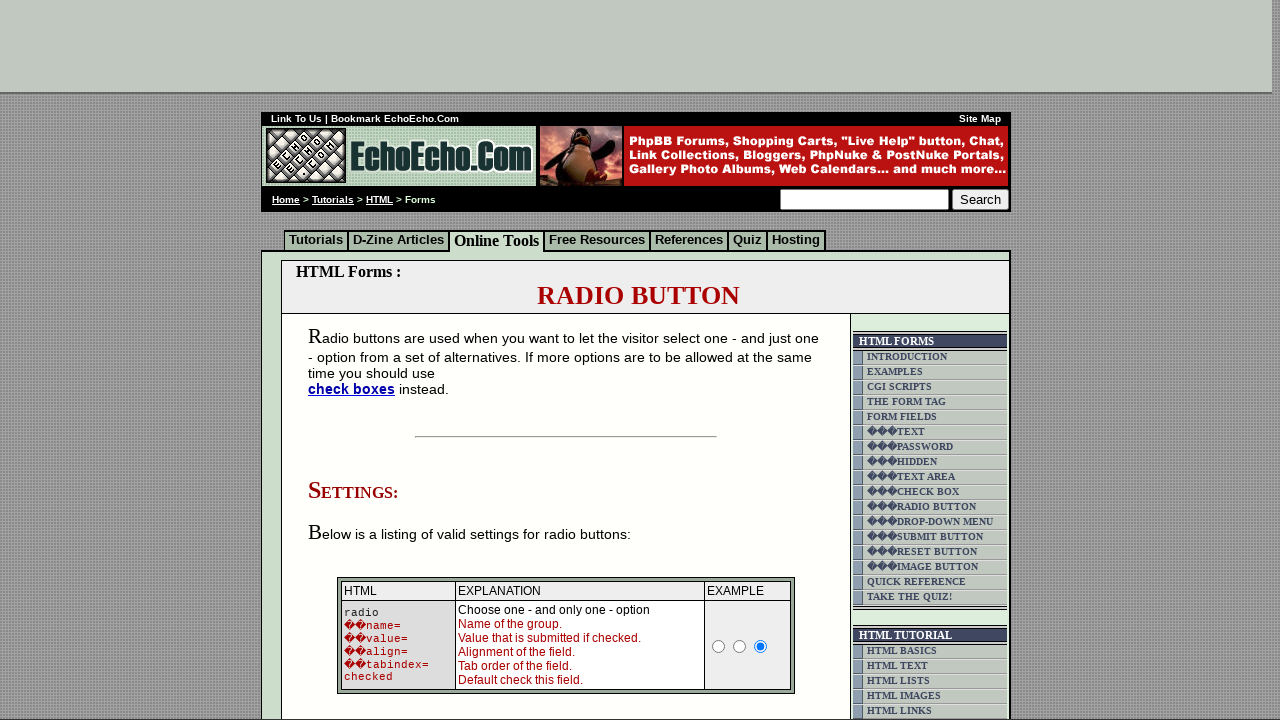

Checked radio button 0 in group1 with value 'Milk'
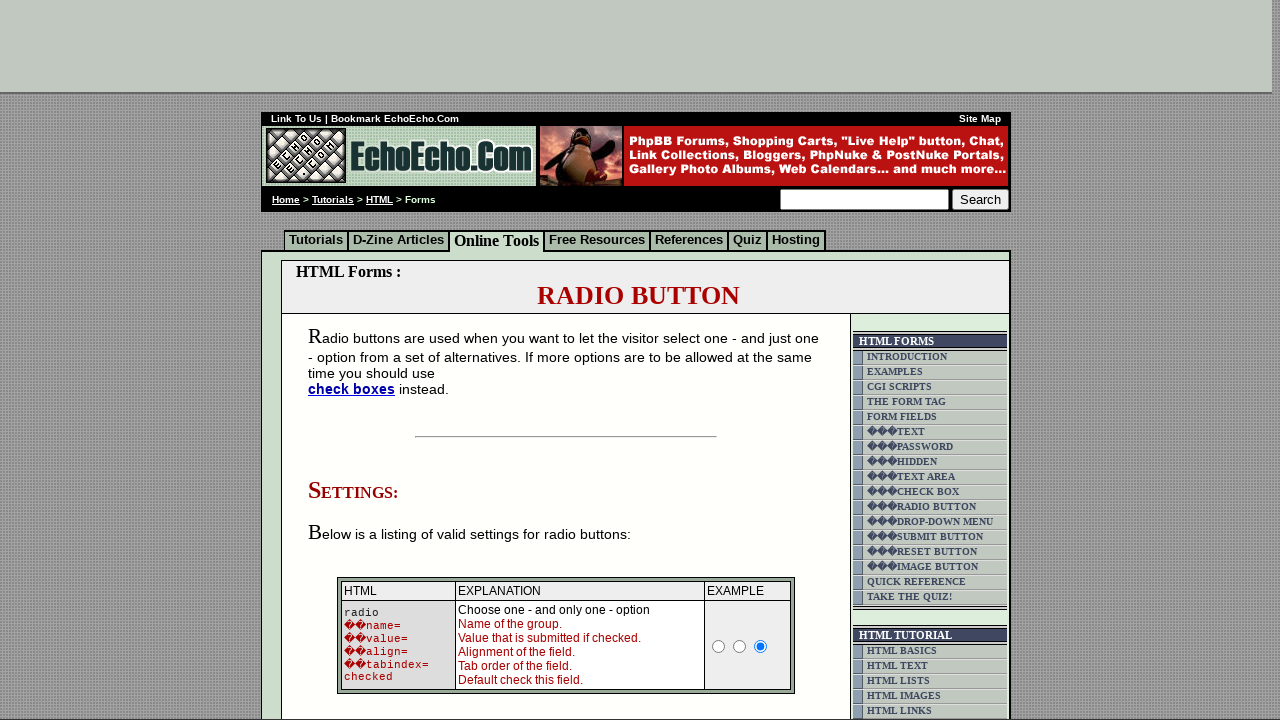

Selected 'milk' radio button in group1 at (356, 360) on input[name='group1'] >> nth=0
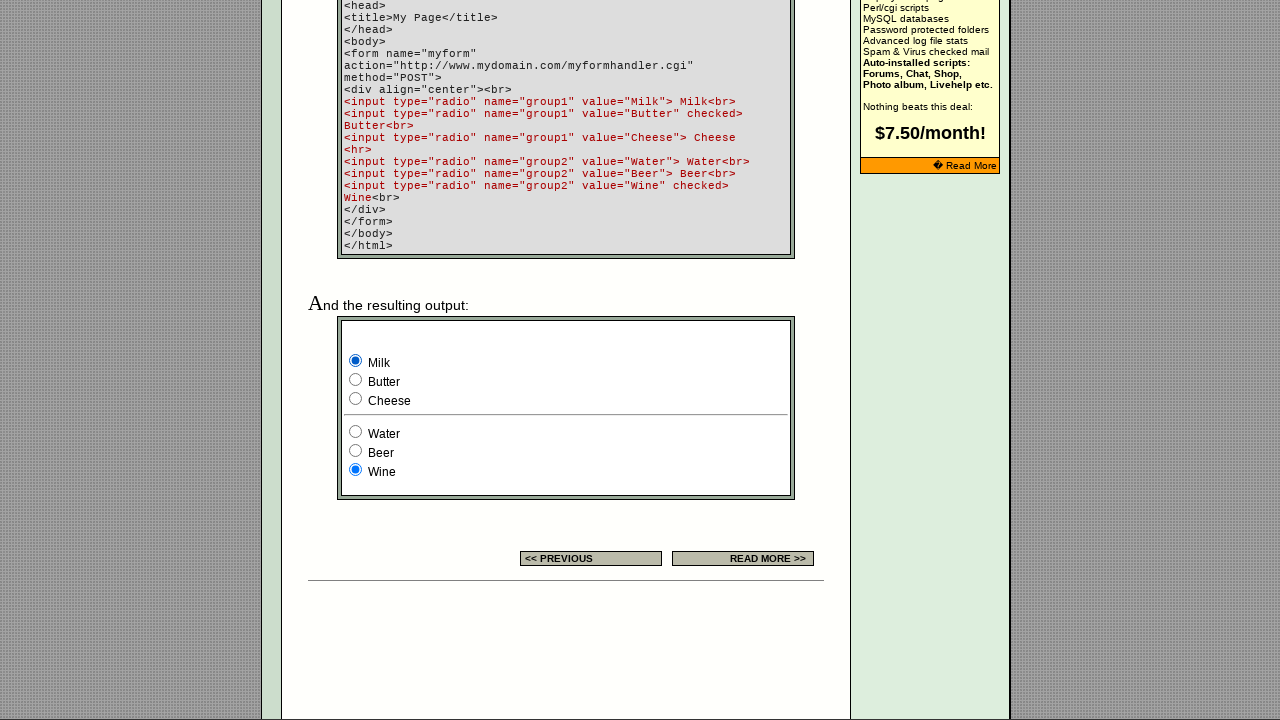

Located all radio buttons in group2
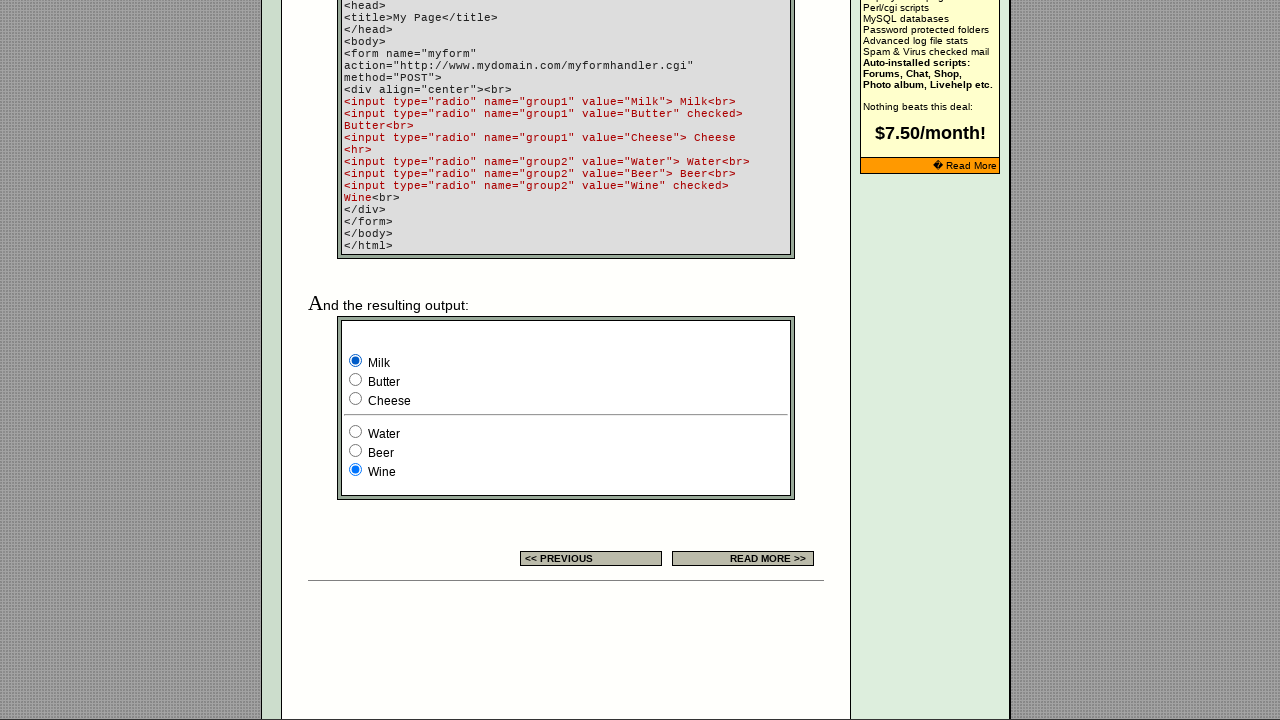

Found 3 radio buttons in group2
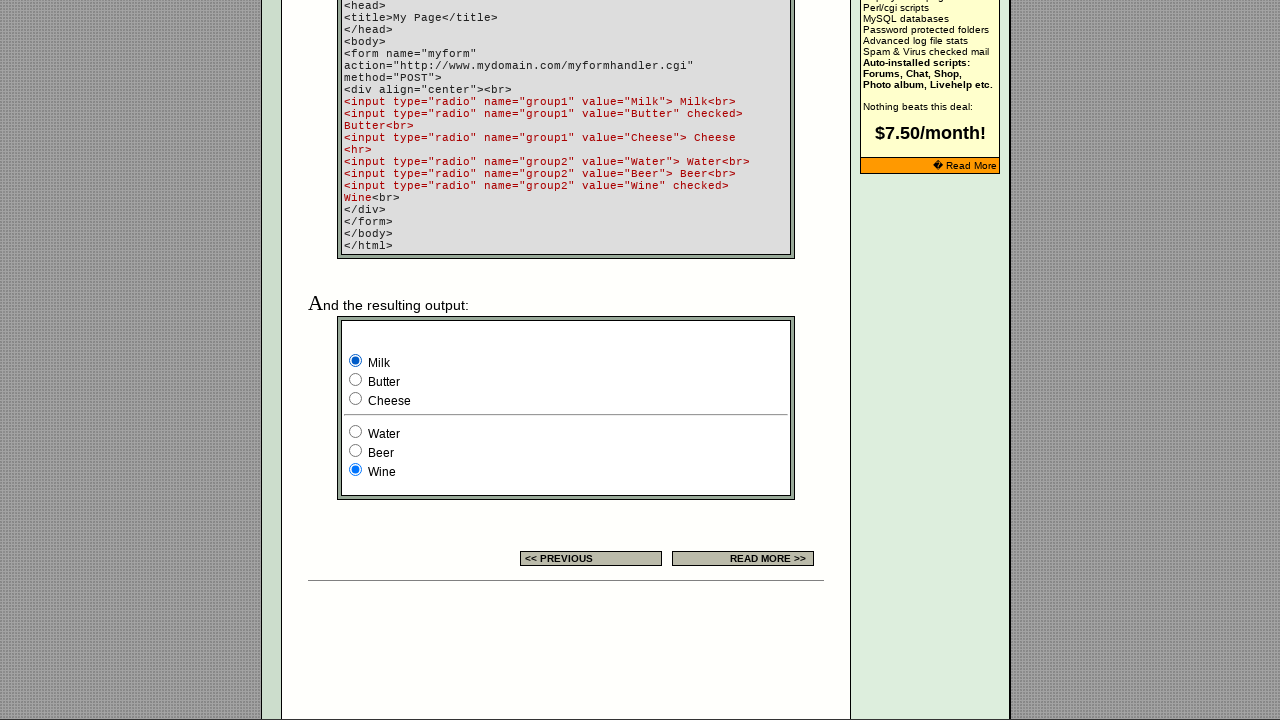

Checked radio button 0 in group2 with value 'Water'
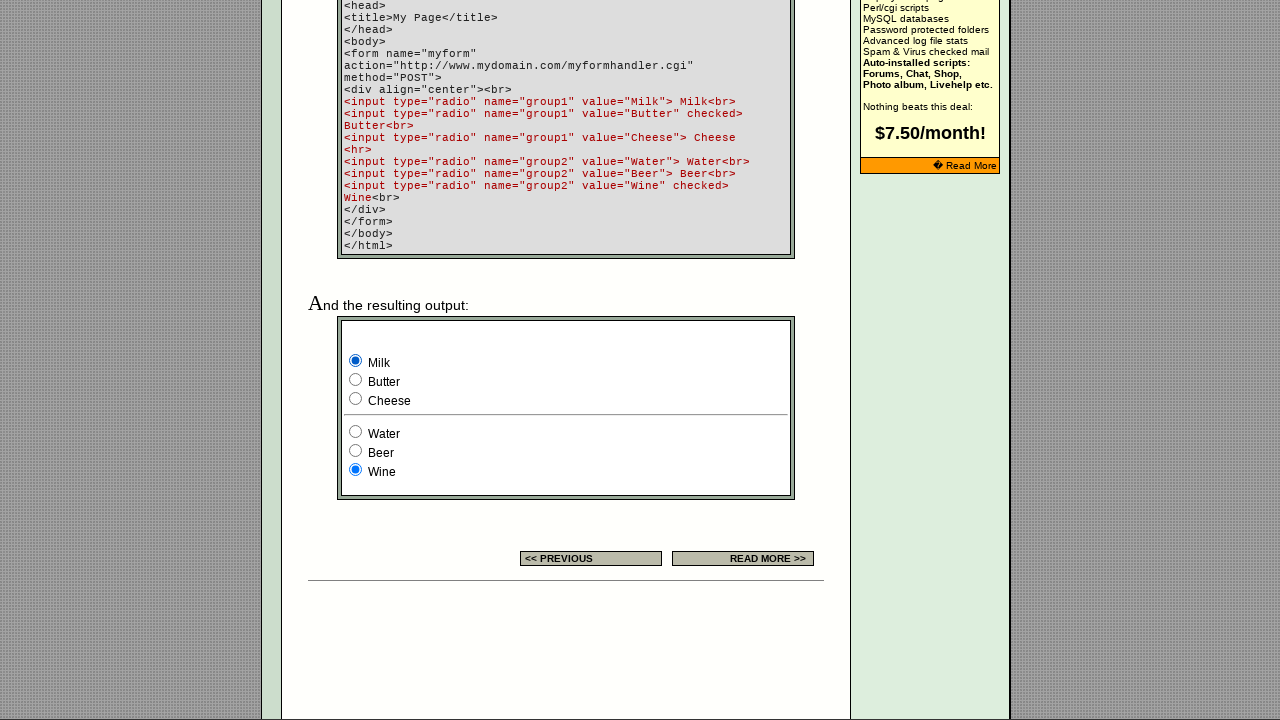

Checked radio button 1 in group2 with value 'Beer'
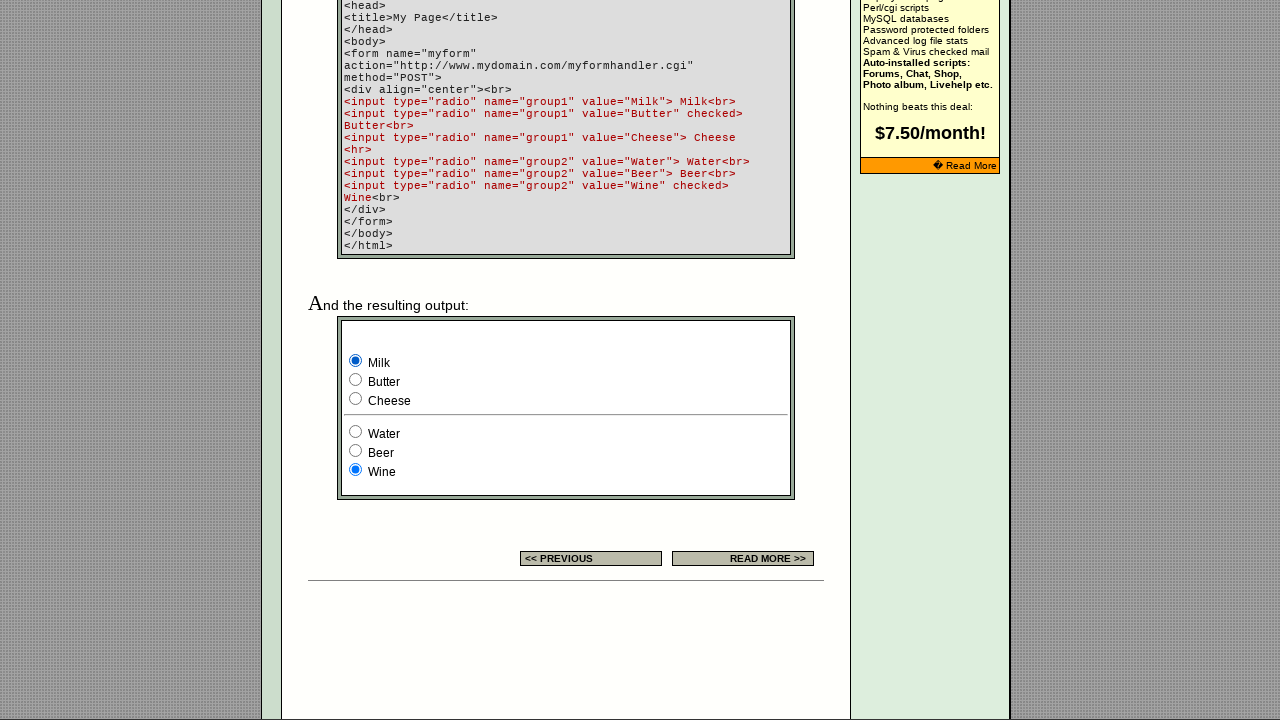

Selected 'beer' radio button in group2 at (356, 450) on input[name='group2'] >> nth=1
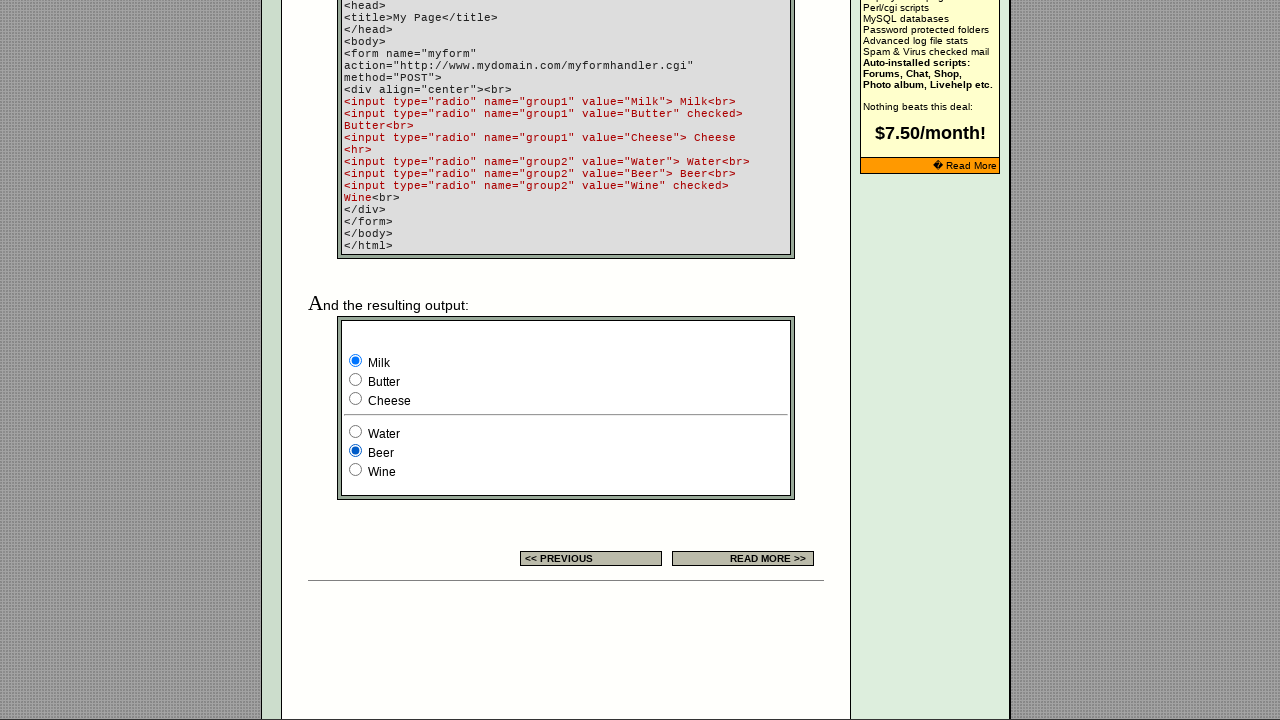

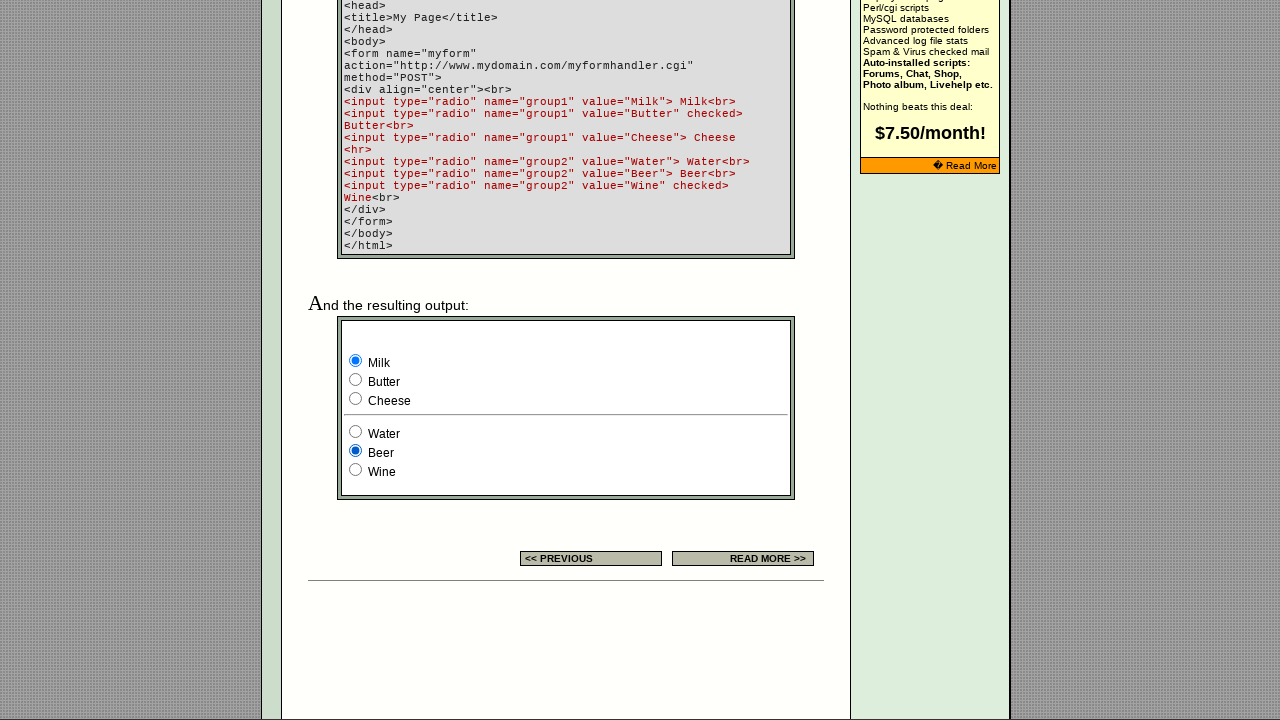